Tests filtering to display only completed todo items

Starting URL: https://demo.playwright.dev/todomvc

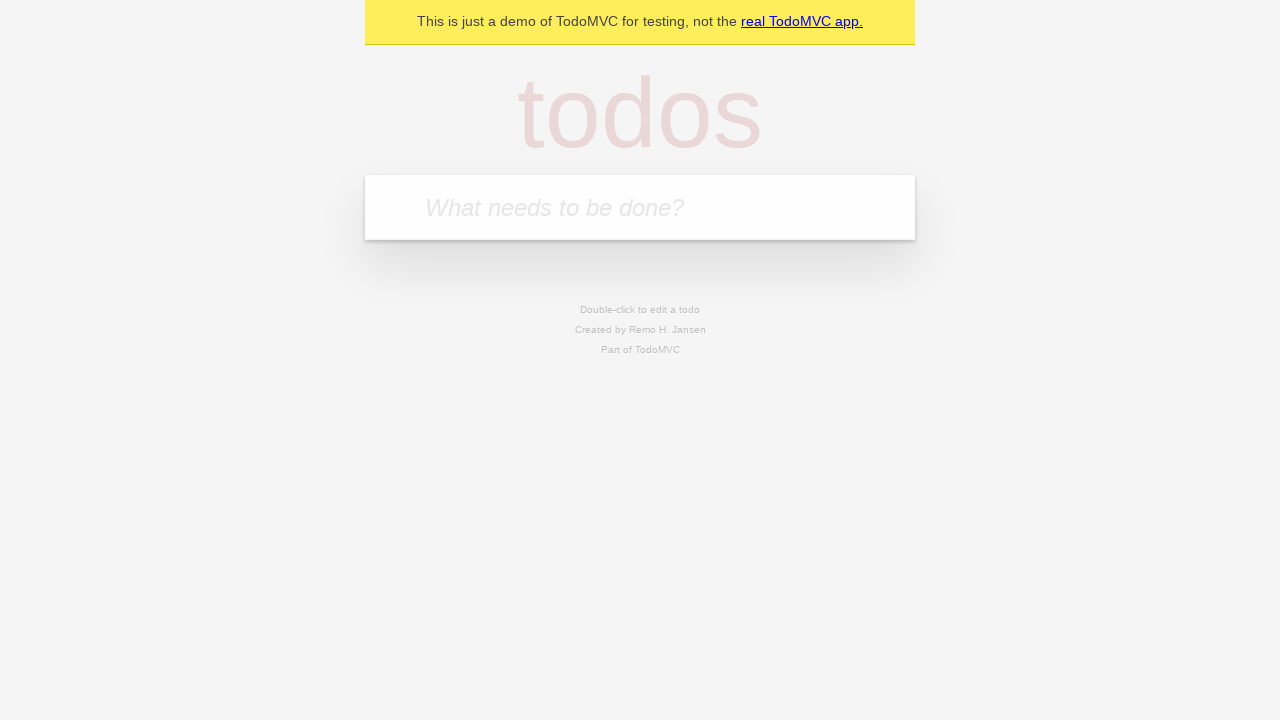

Filled todo input with 'buy some cheese' on internal:attr=[placeholder="What needs to be done?"i]
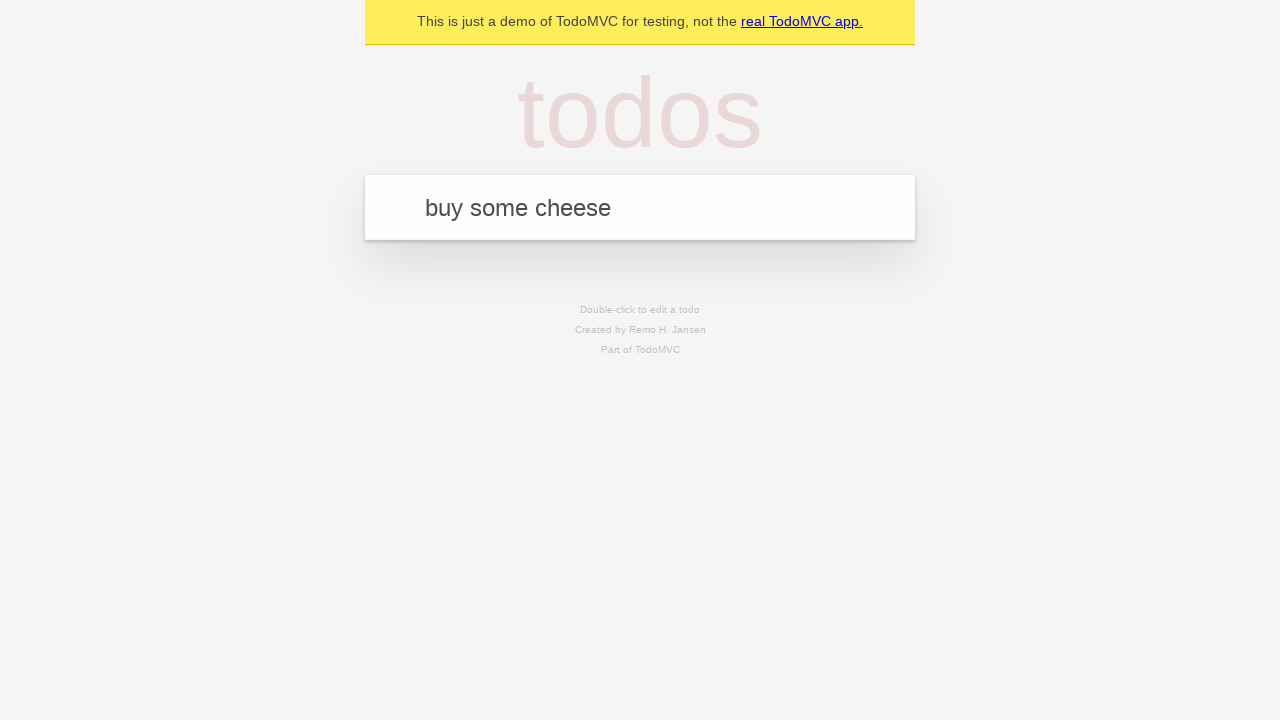

Pressed Enter to add first todo item on internal:attr=[placeholder="What needs to be done?"i]
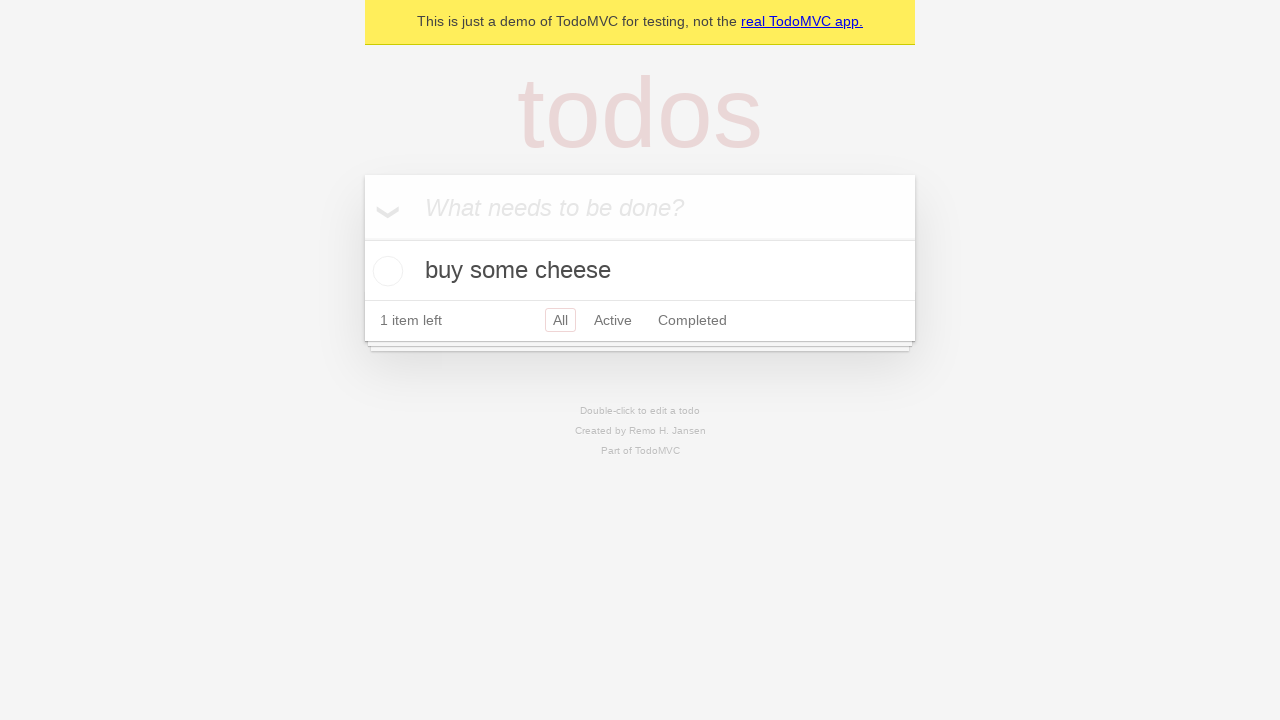

Filled todo input with 'feed the cat' on internal:attr=[placeholder="What needs to be done?"i]
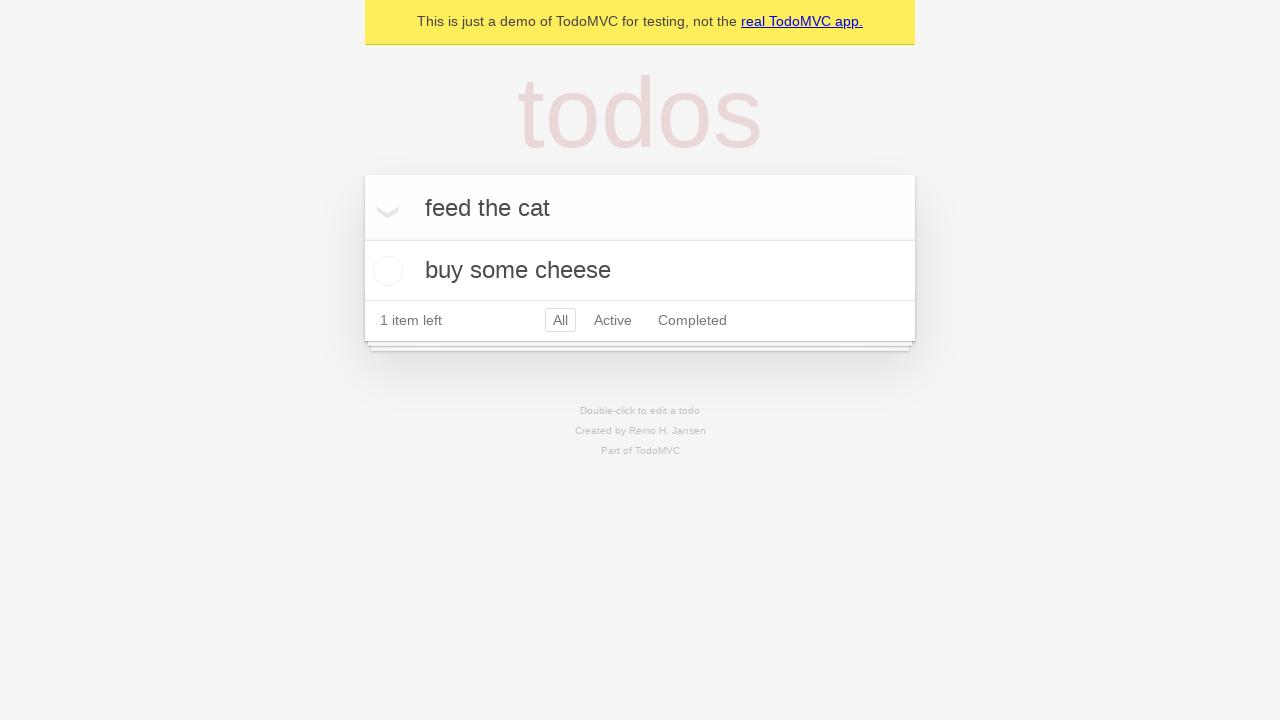

Pressed Enter to add second todo item on internal:attr=[placeholder="What needs to be done?"i]
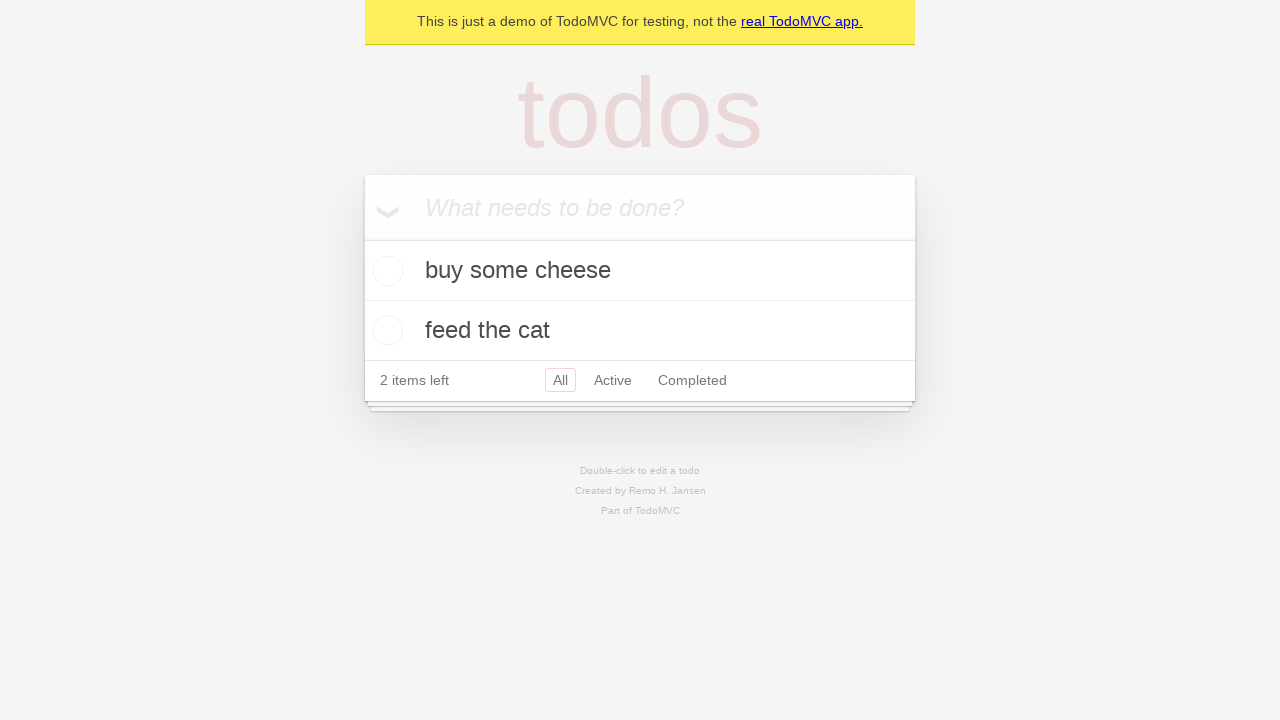

Filled todo input with 'book a doctors appointment' on internal:attr=[placeholder="What needs to be done?"i]
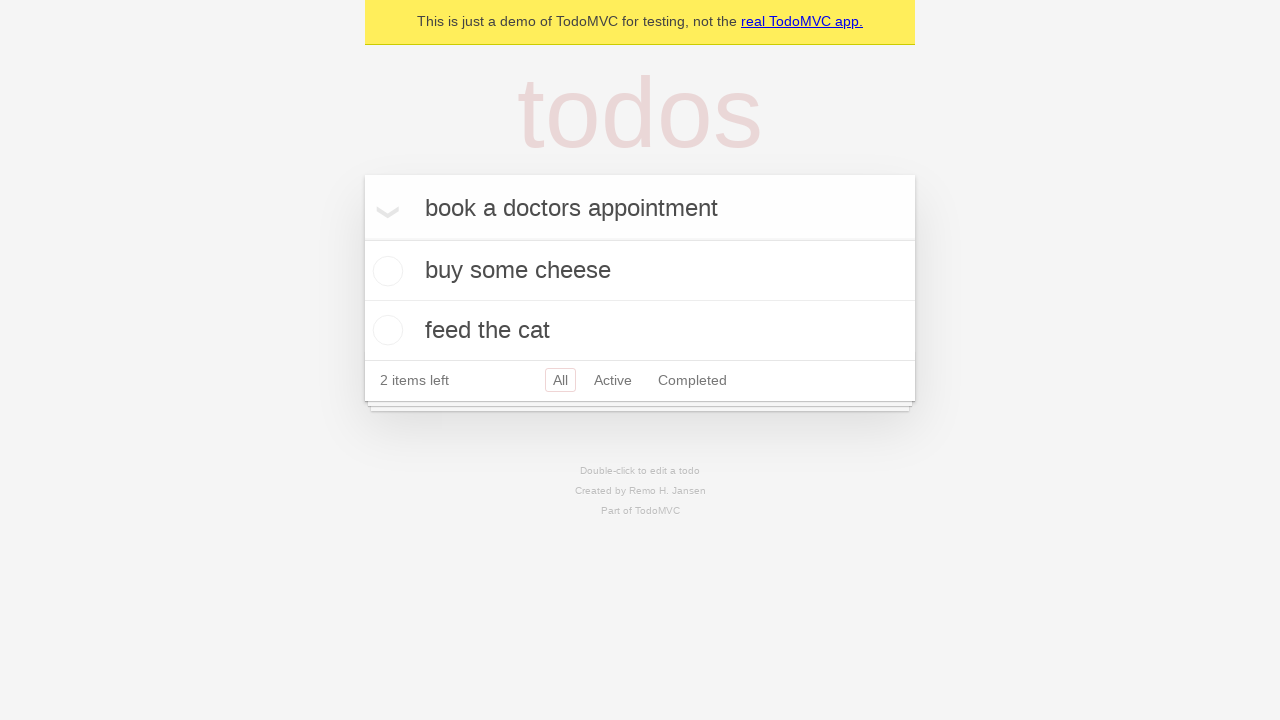

Pressed Enter to add third todo item on internal:attr=[placeholder="What needs to be done?"i]
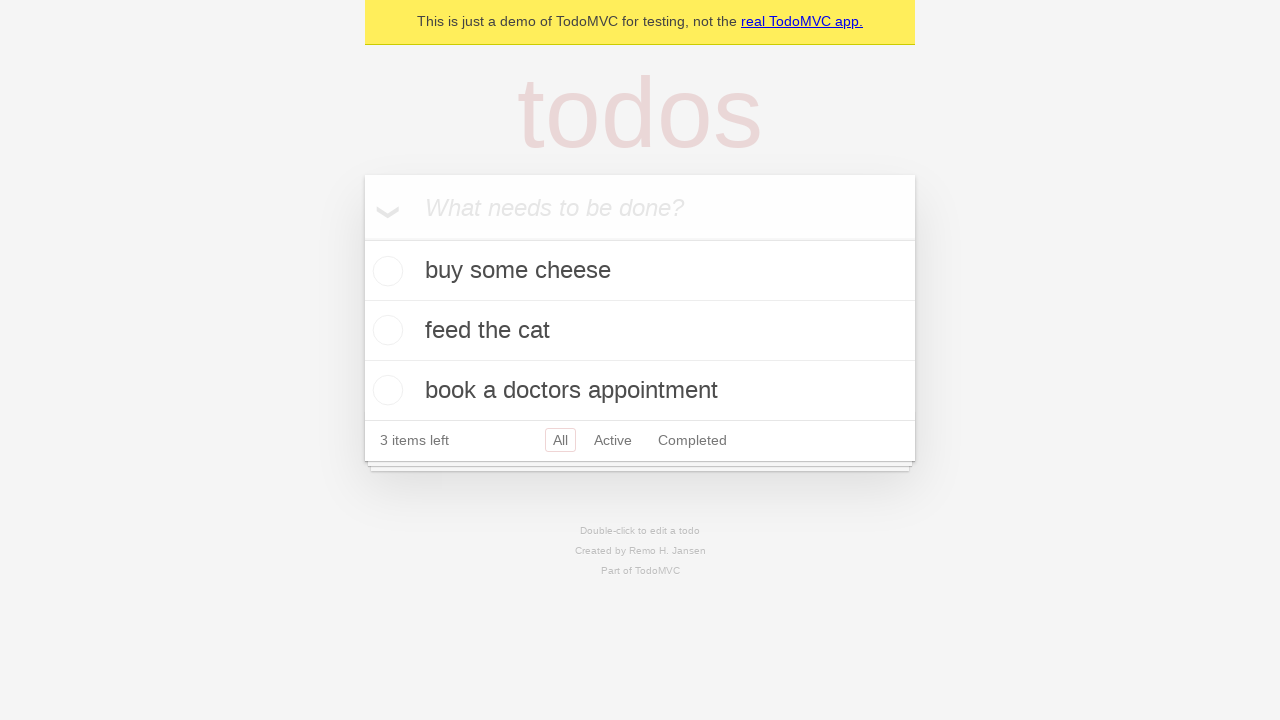

Checked the second todo item (feed the cat) at (385, 330) on internal:testid=[data-testid="todo-item"s] >> nth=1 >> internal:role=checkbox
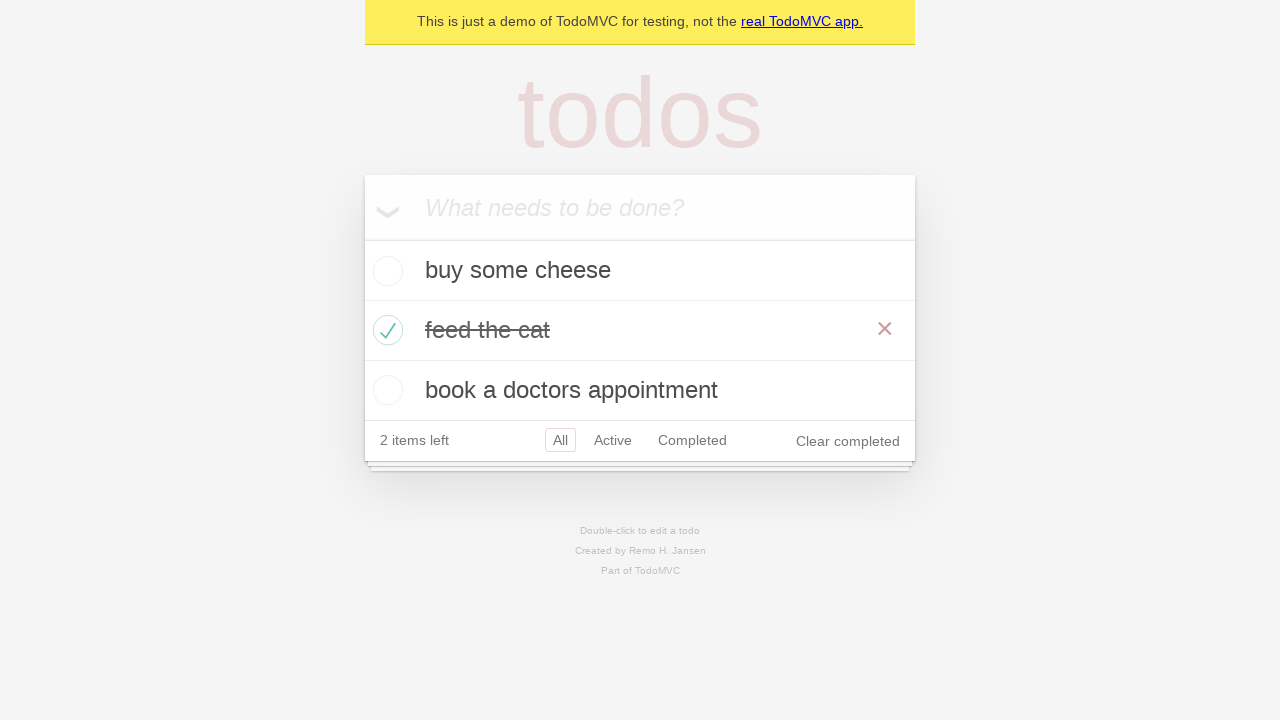

Clicked Completed filter to display only completed items at (692, 440) on internal:role=link[name="Completed"i]
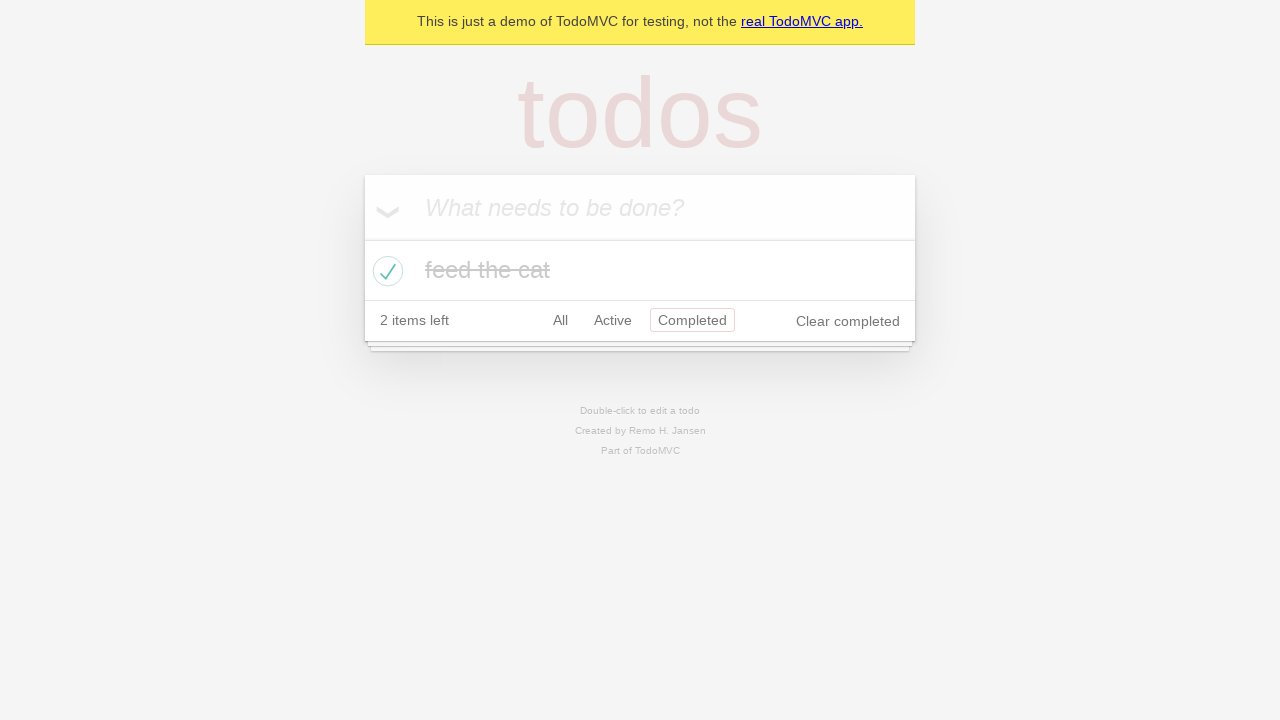

Verified that only 1 completed todo item is displayed
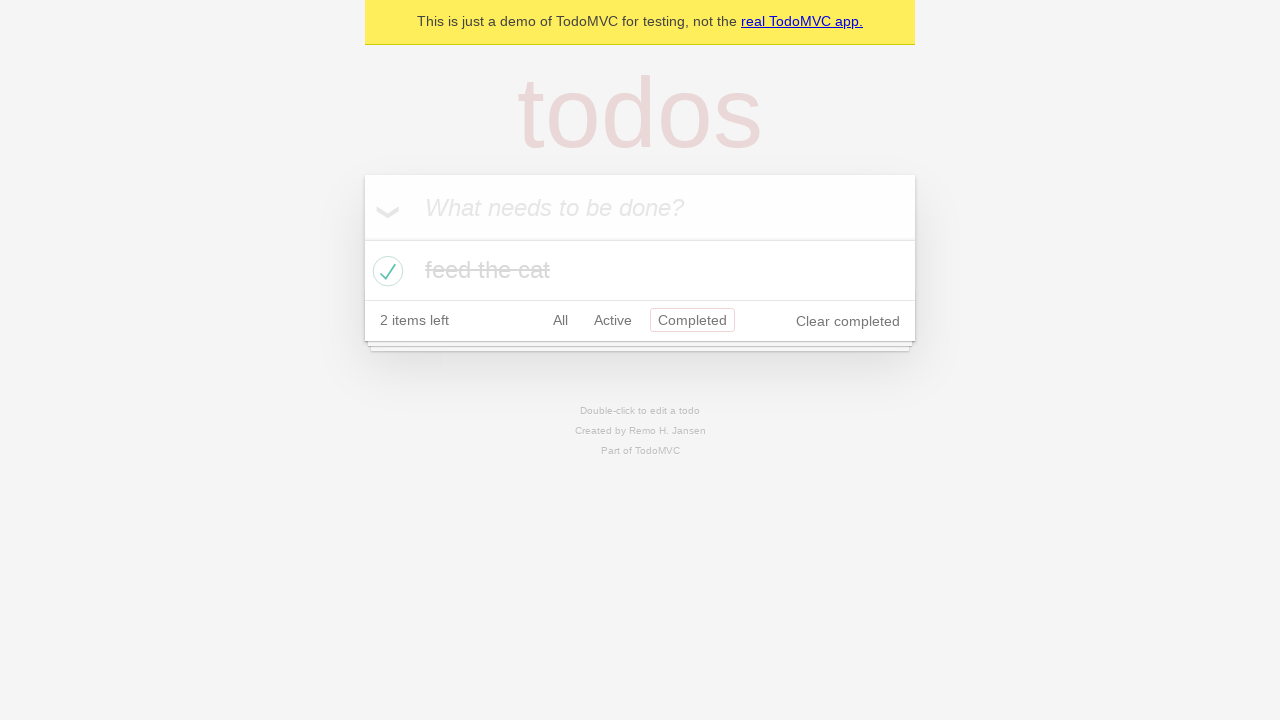

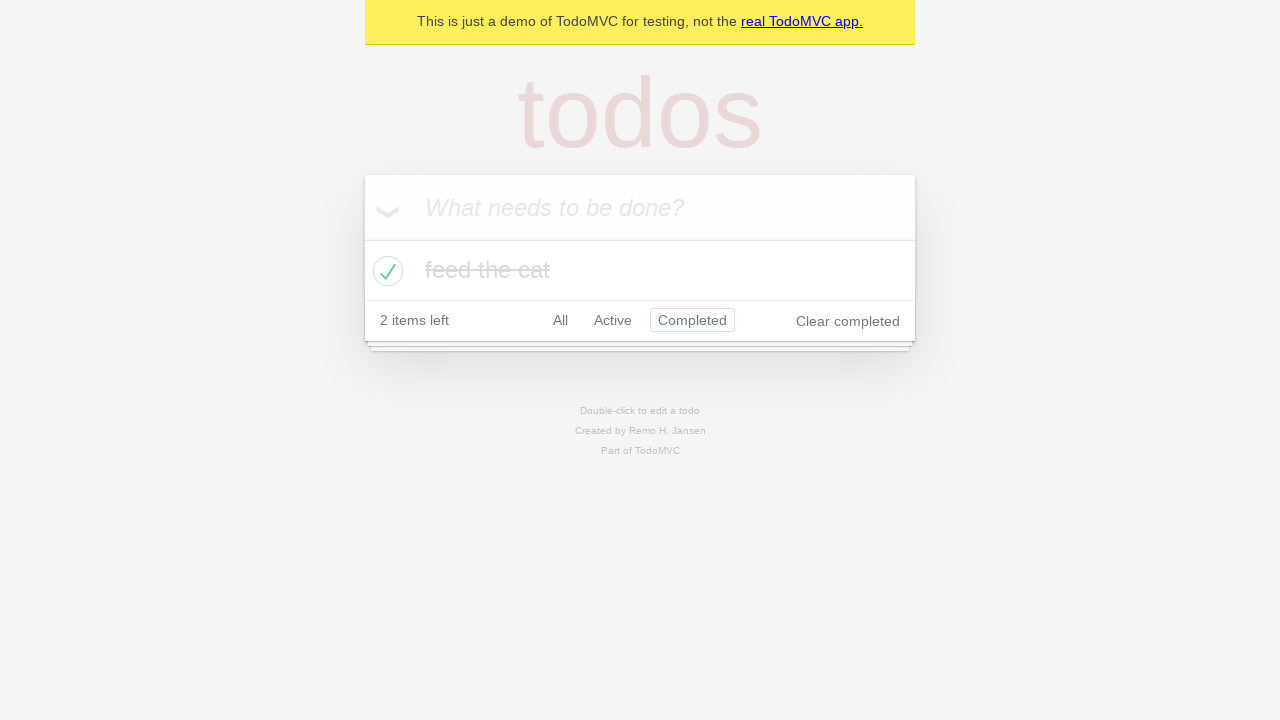